Navigates to the Rolls-Royce Motor Cars homepage and waits for the page to load

Starting URL: https://www.rolls-roycemotorcars.com/en_GB/home.html

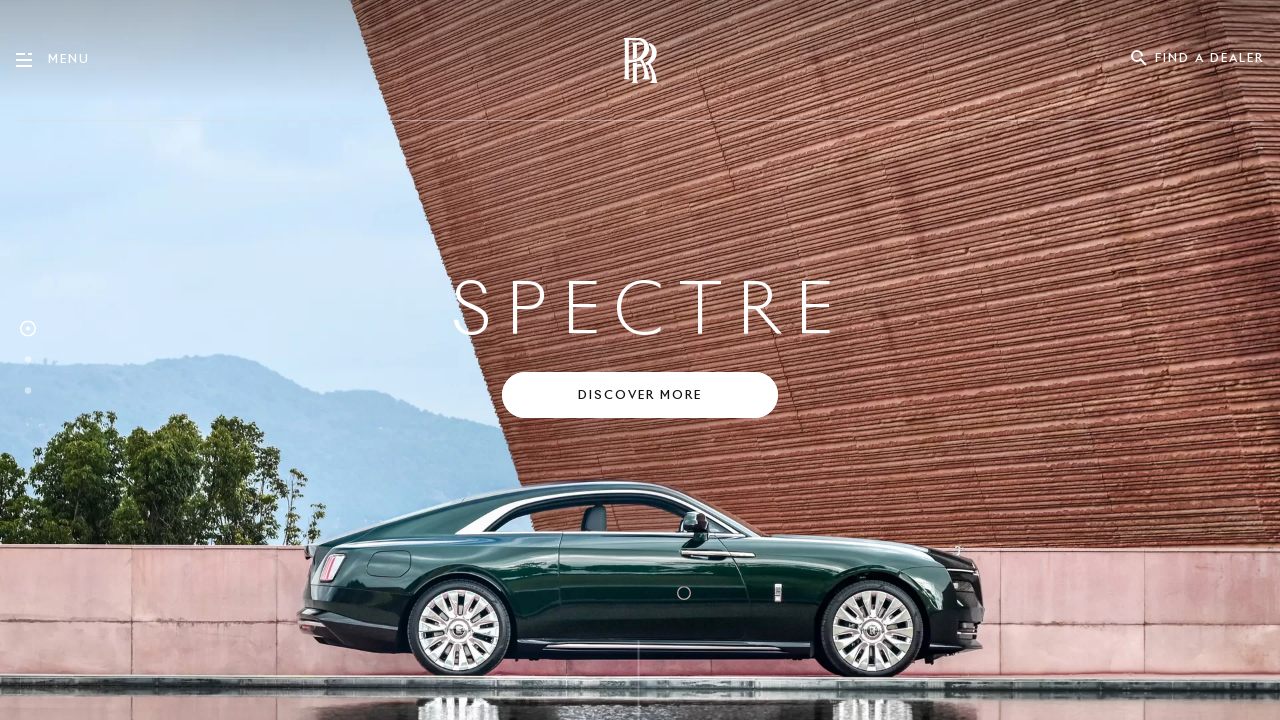

Waited for Rolls-Royce Motor Cars homepage to load (domcontentloaded state)
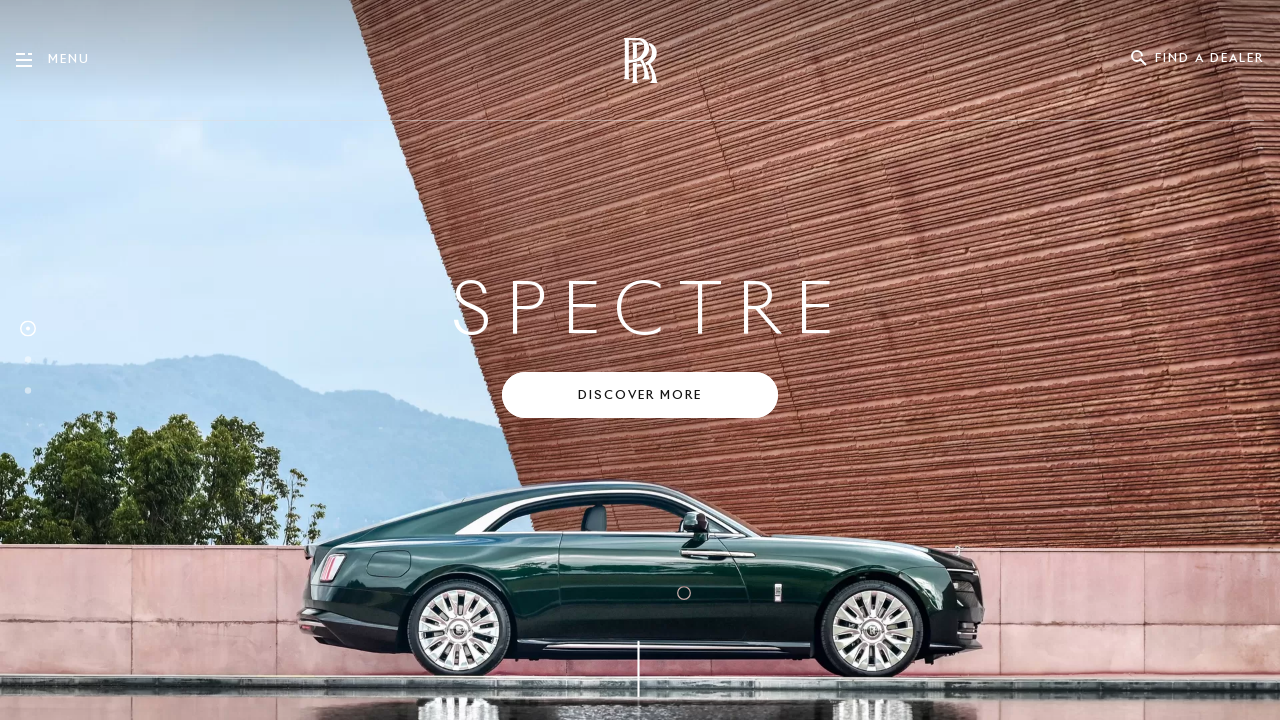

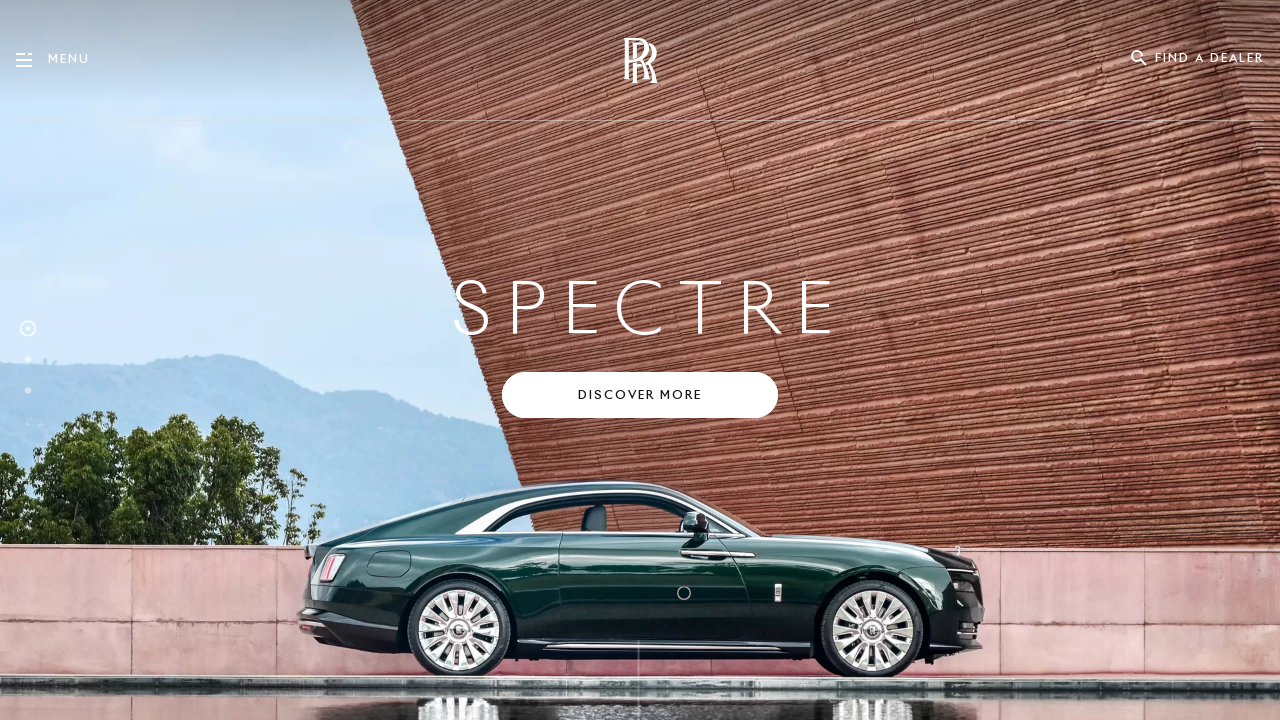